Tests the Olympic medal statistics page by interacting with gender and year filter dropdowns to change the displayed data, then waits for the results table to update.

Starting URL: http://www.olympedia.org/statistics/medal/country

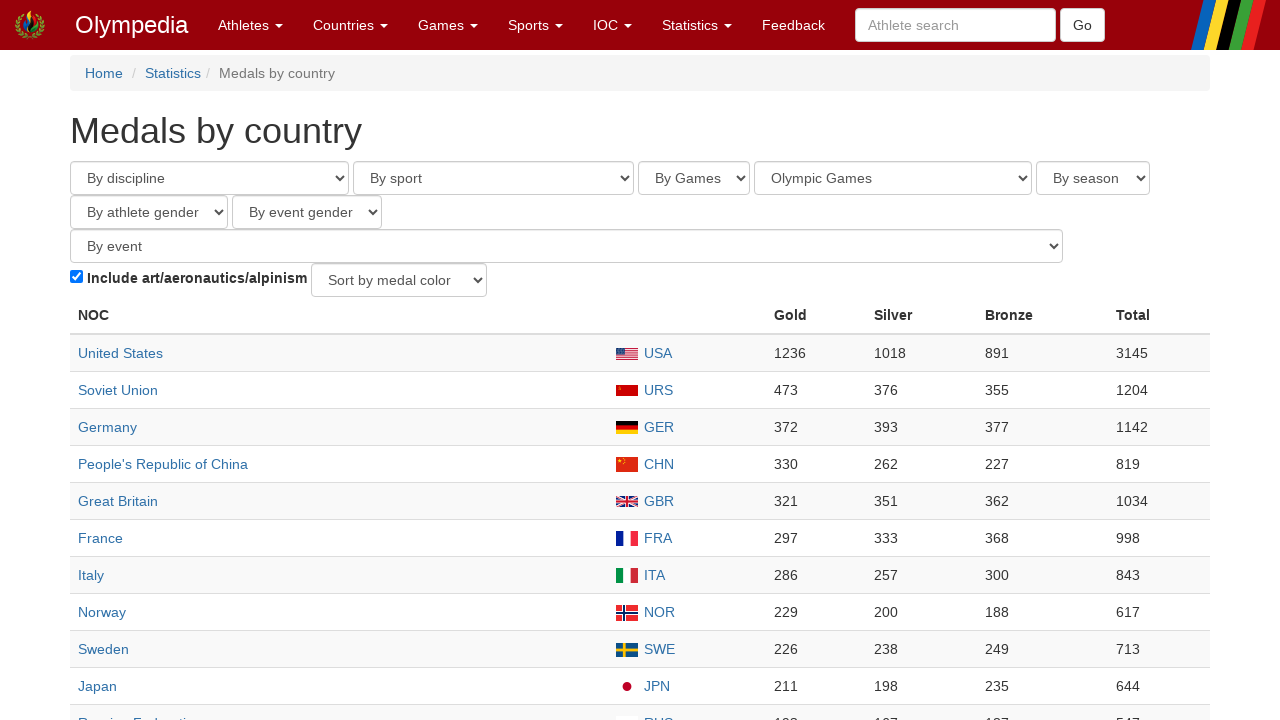

Waited for edition_id dropdown selector to load
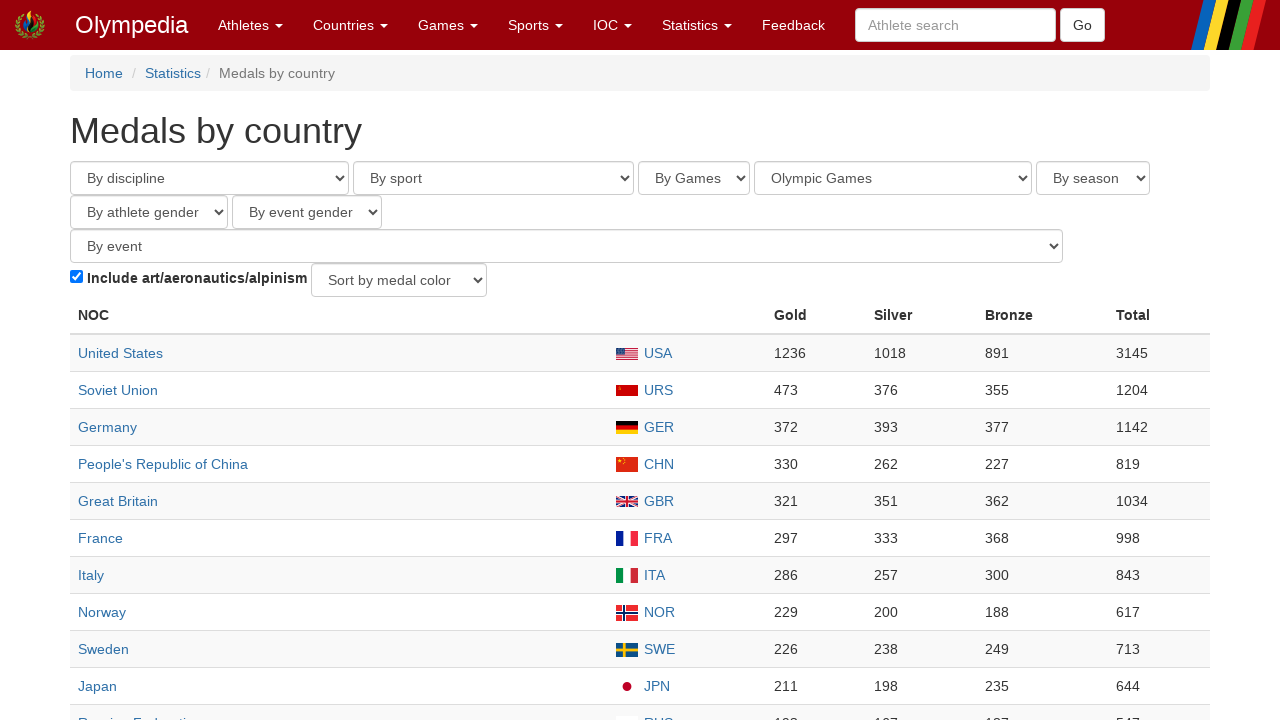

Waited for athlete_gender dropdown selector to load
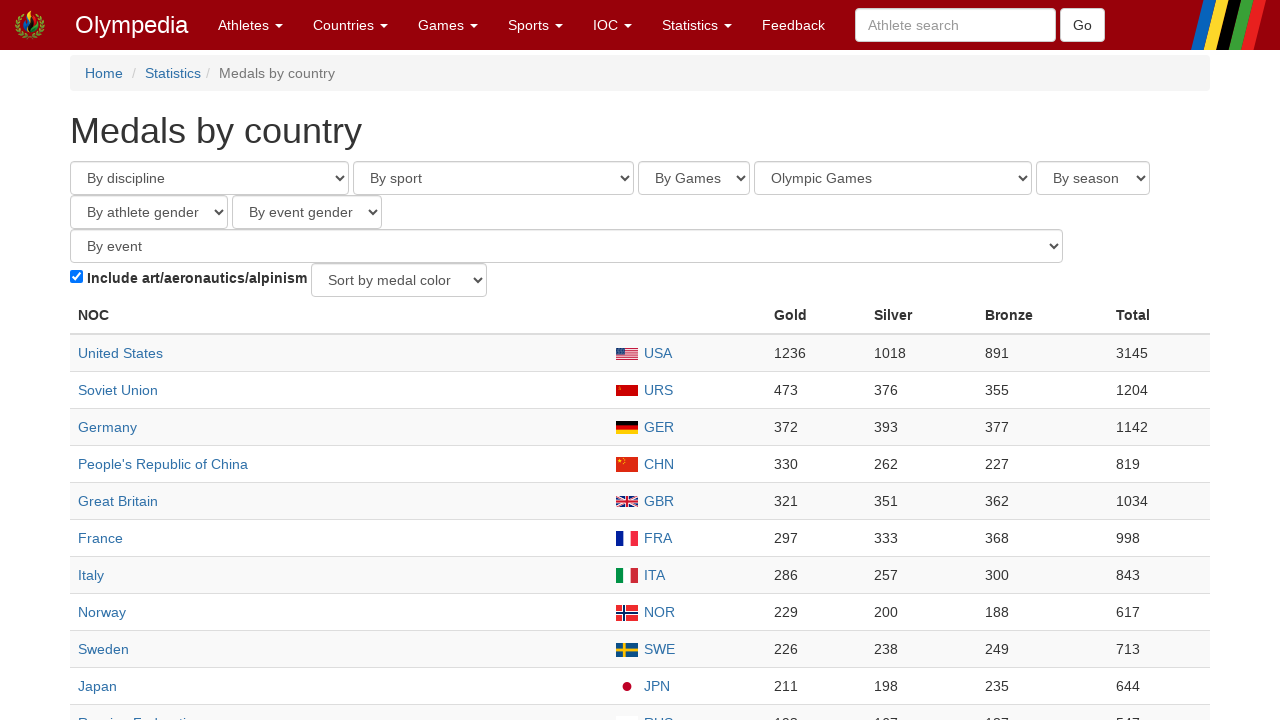

Selected Men option from gender dropdown on select[name='athlete_gender']
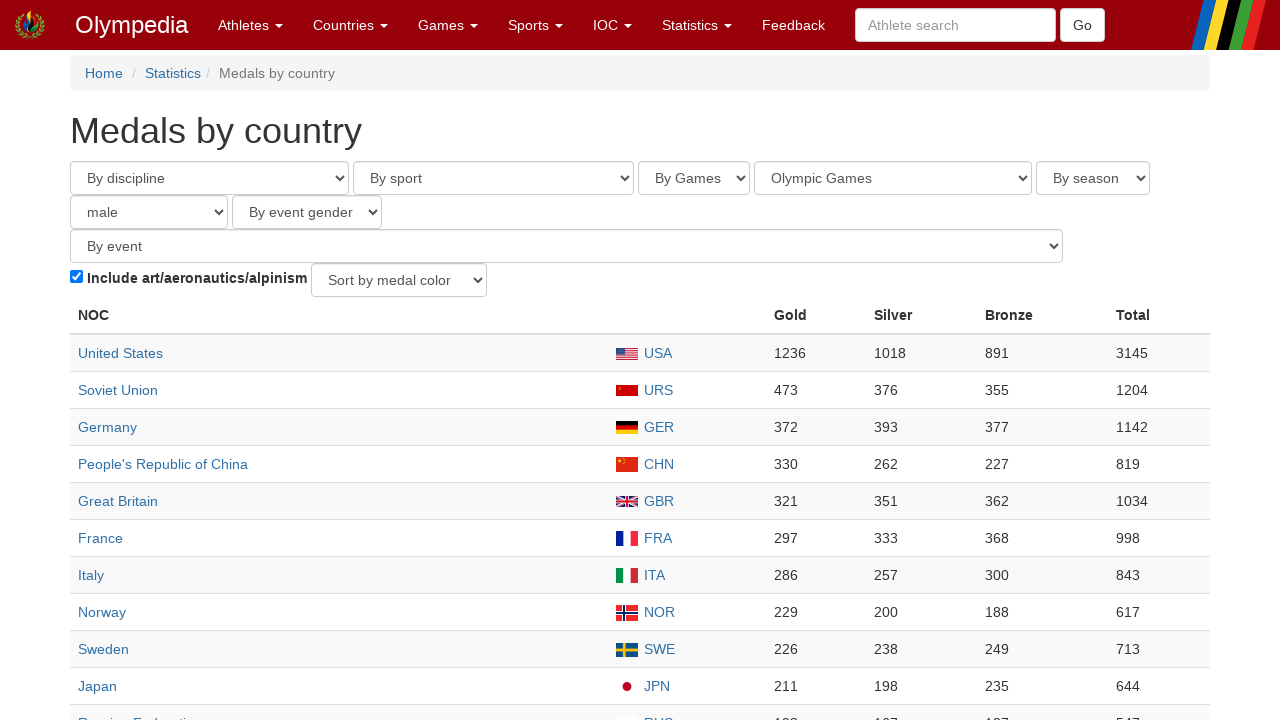

Selected first Summer Olympics option from year dropdown on select[name='edition_id']
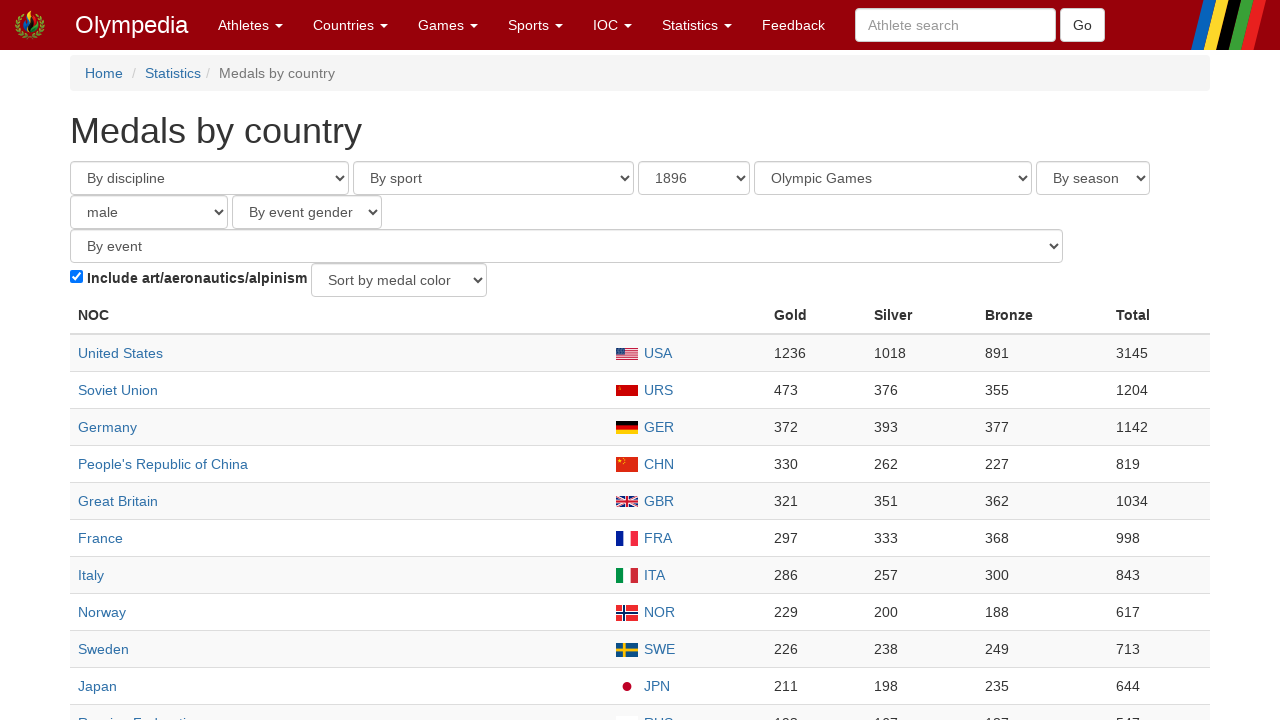

Waited for results table to load
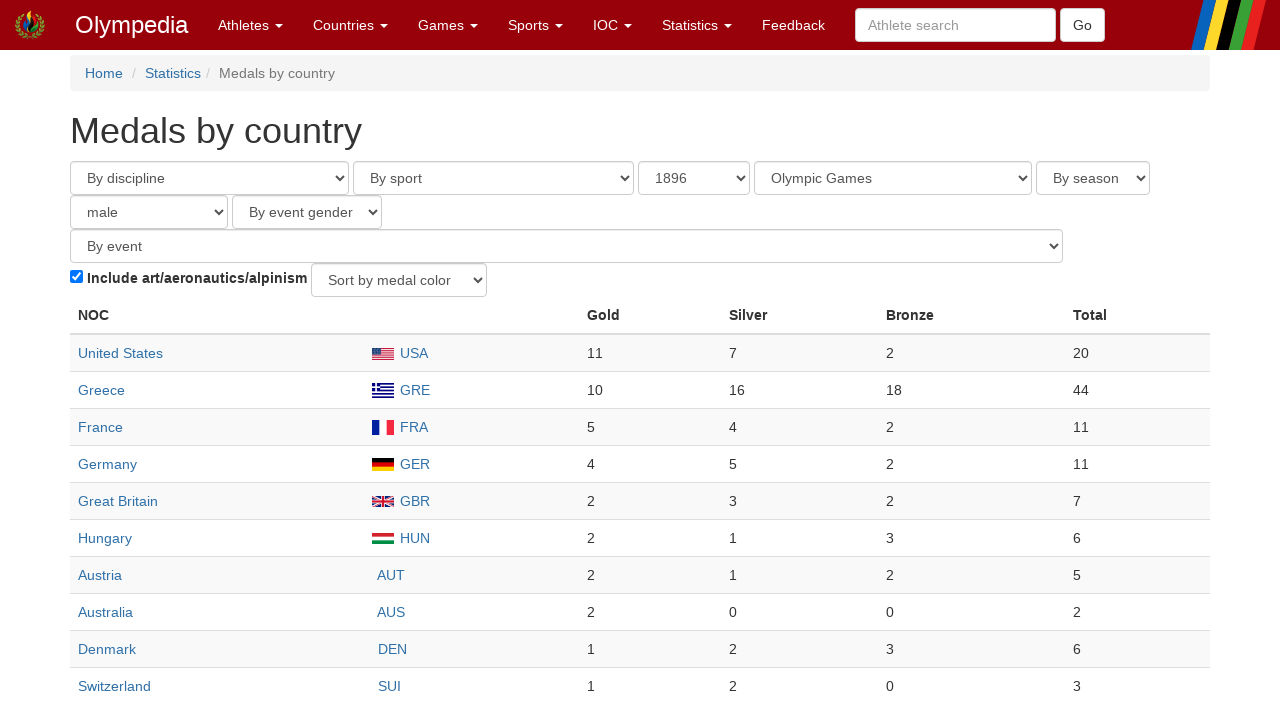

Waited 1 second for dynamic content to update
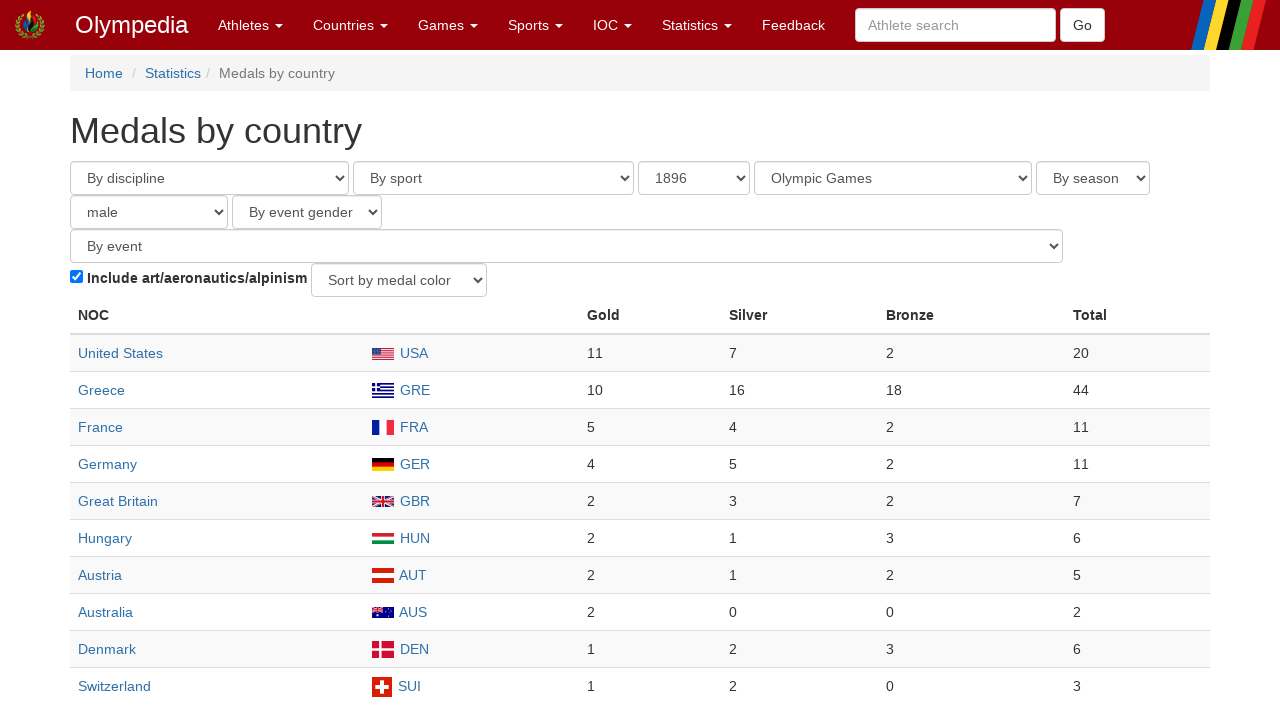

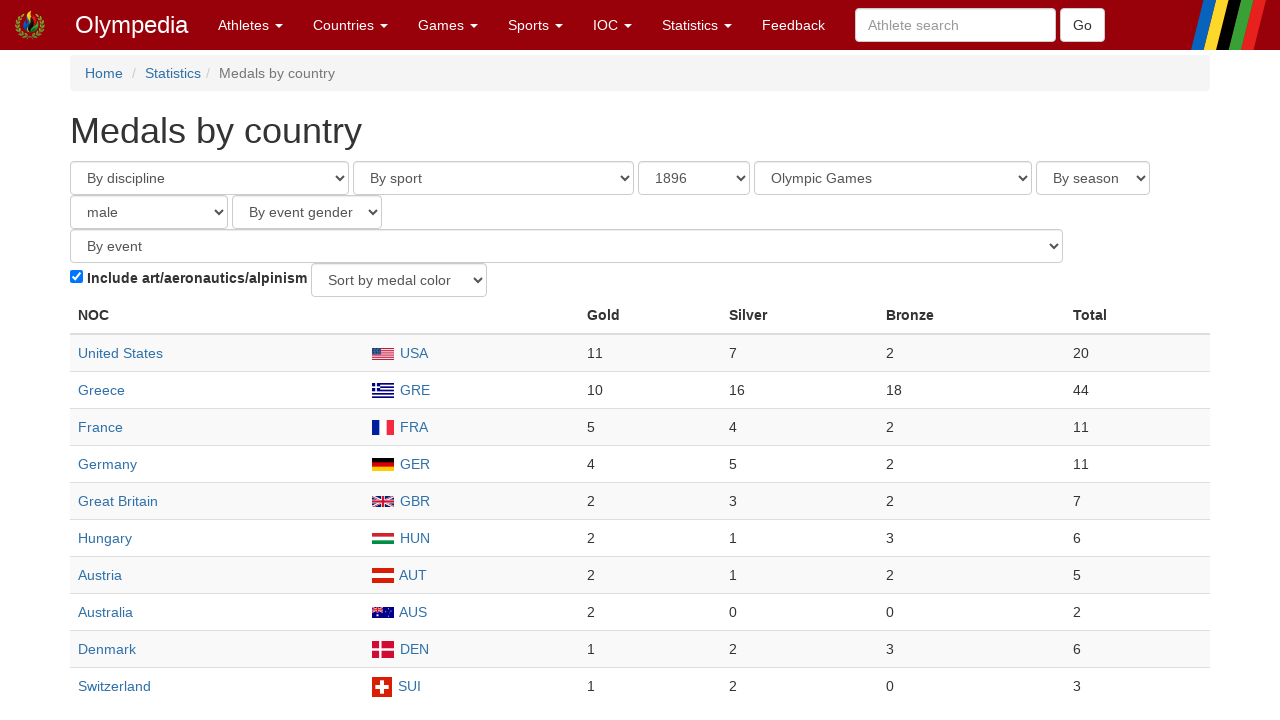